Tests multiple window handling by clicking a link that opens a new window, switching between windows, and returning to the original window

Starting URL: http://the-internet.herokuapp.com/windows

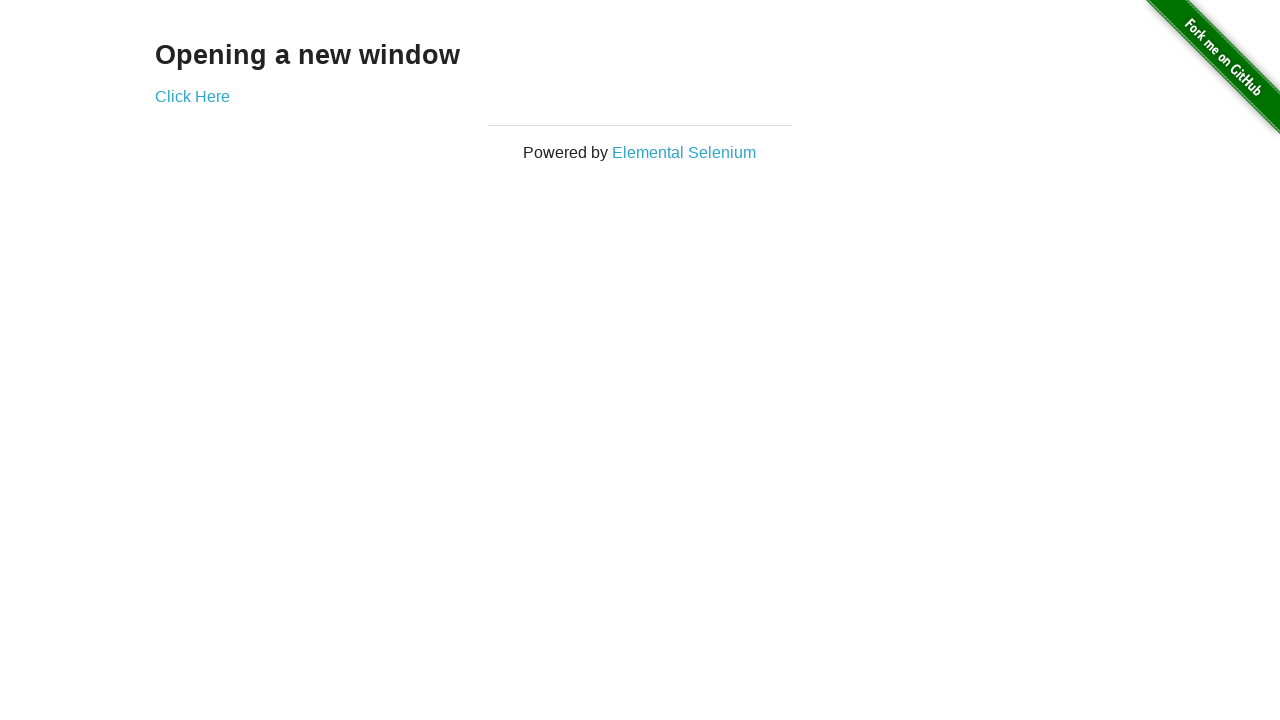

Clicked 'Click Here' link to open new window at (192, 96) on a:has-text('Click Here')
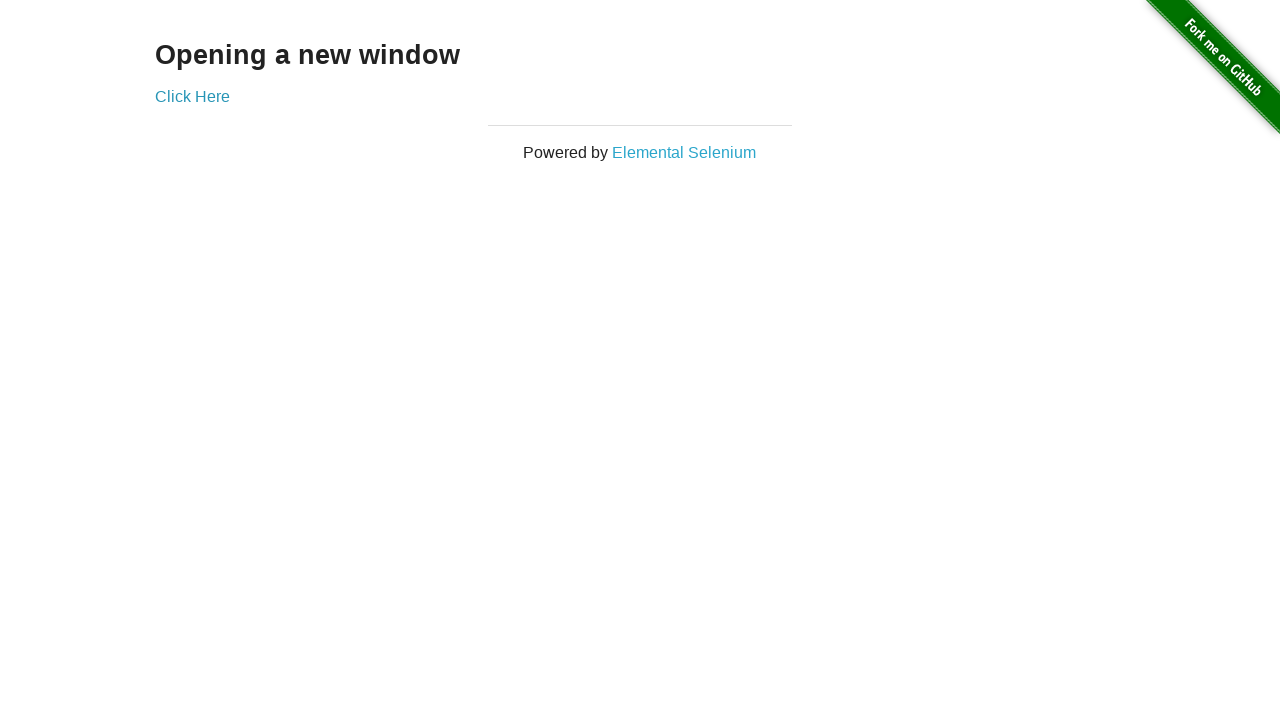

New window loaded and ready
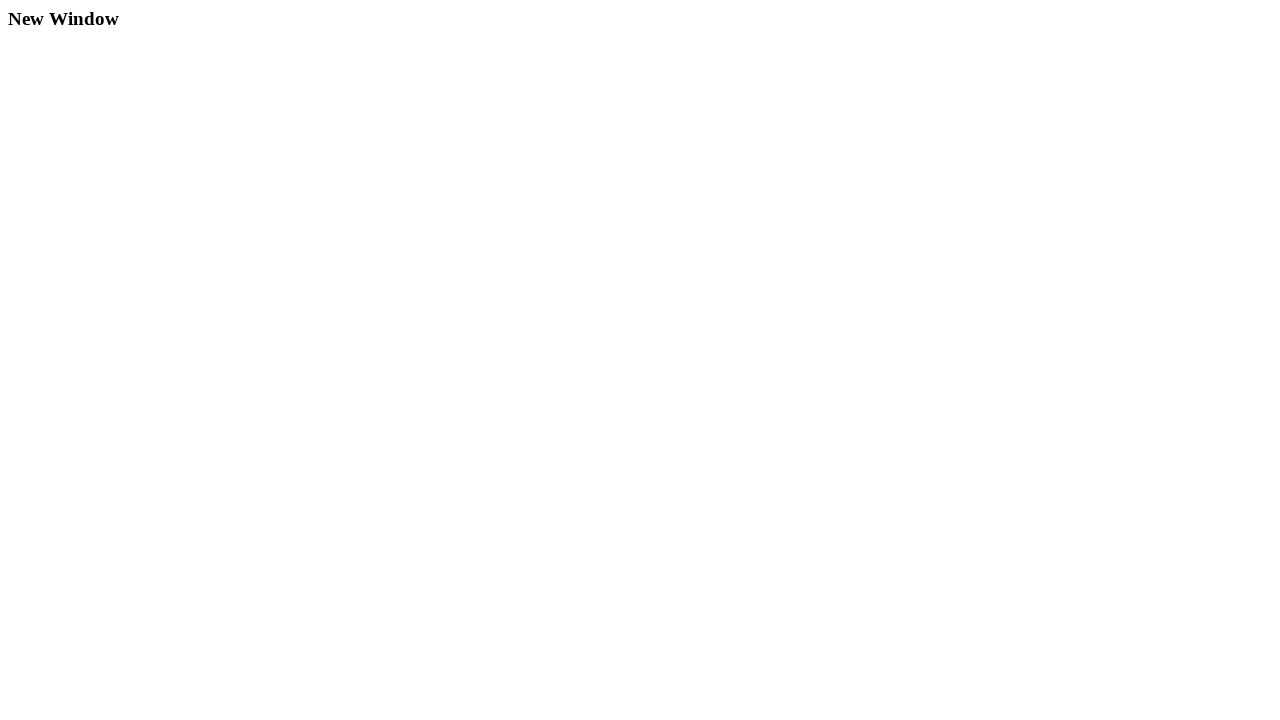

Retrieved title of new window: 'New Window'
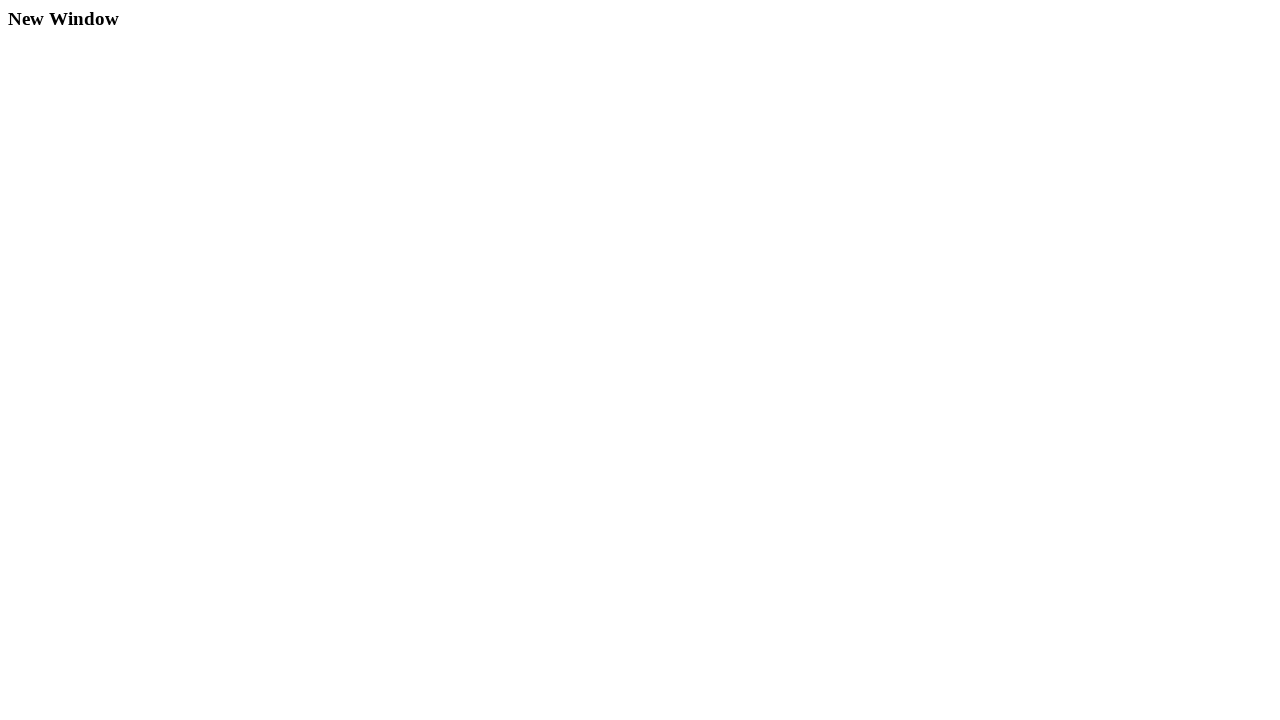

Closed the new window
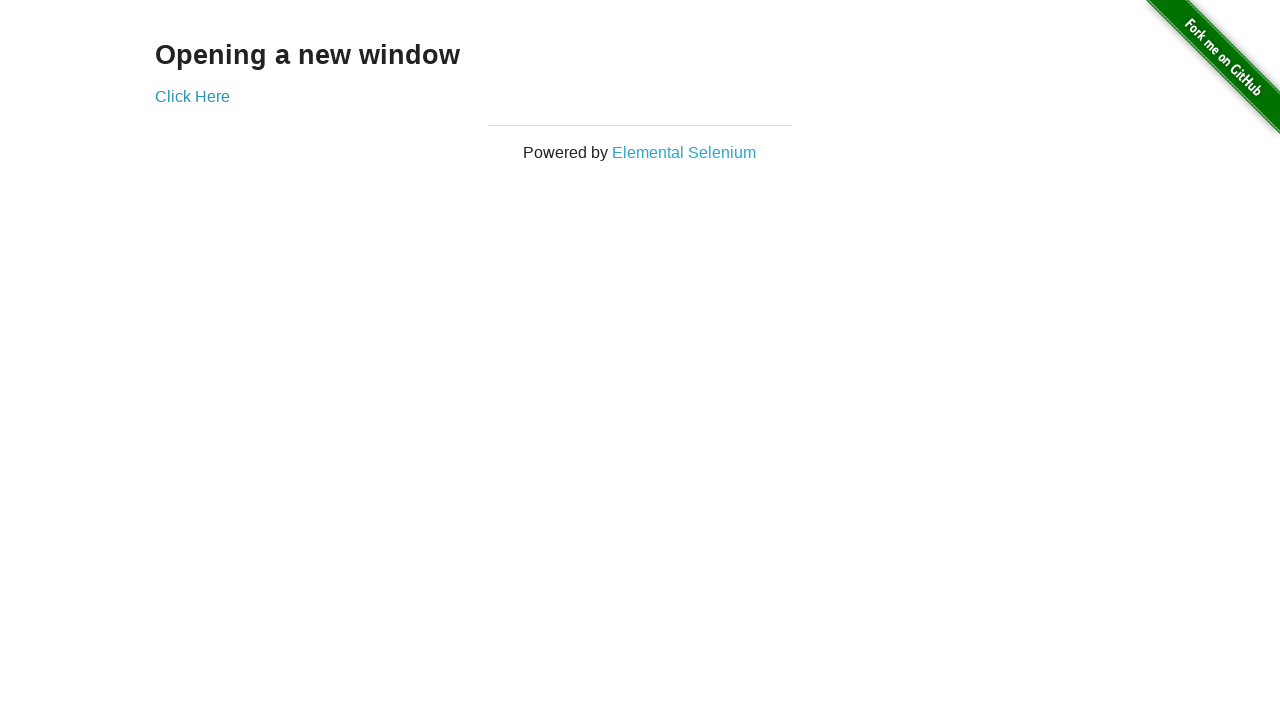

Verified original page is still active after closing new window
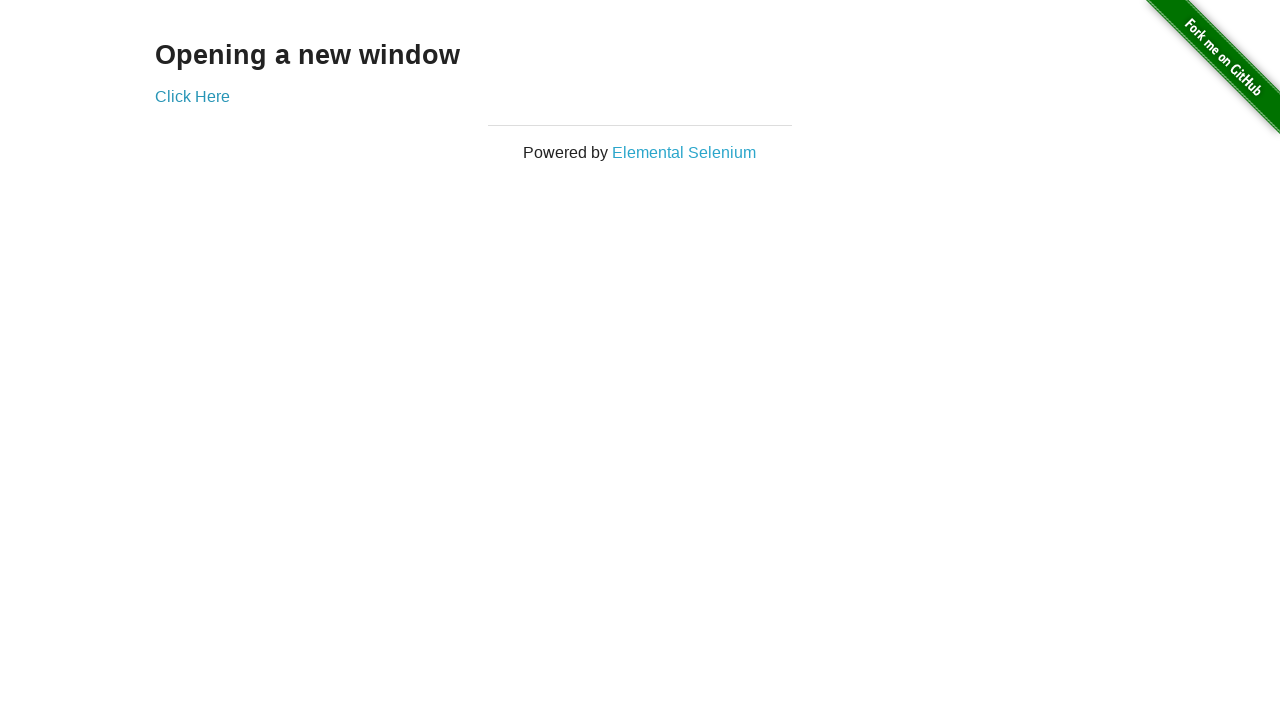

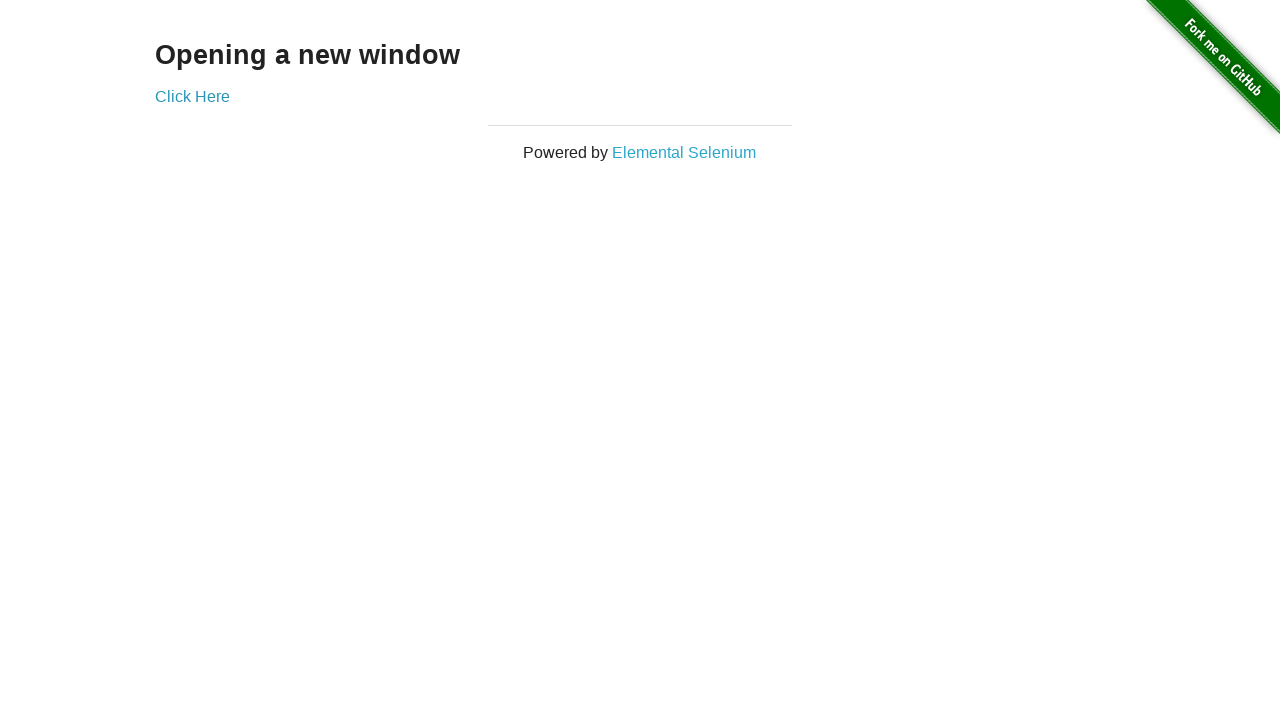